Tests JavaScript prompt alert functionality by clicking to trigger a prompt box, entering text into it, accepting it, and verifying the result is displayed on the page.

Starting URL: https://demo.automationtesting.in/Alerts.html

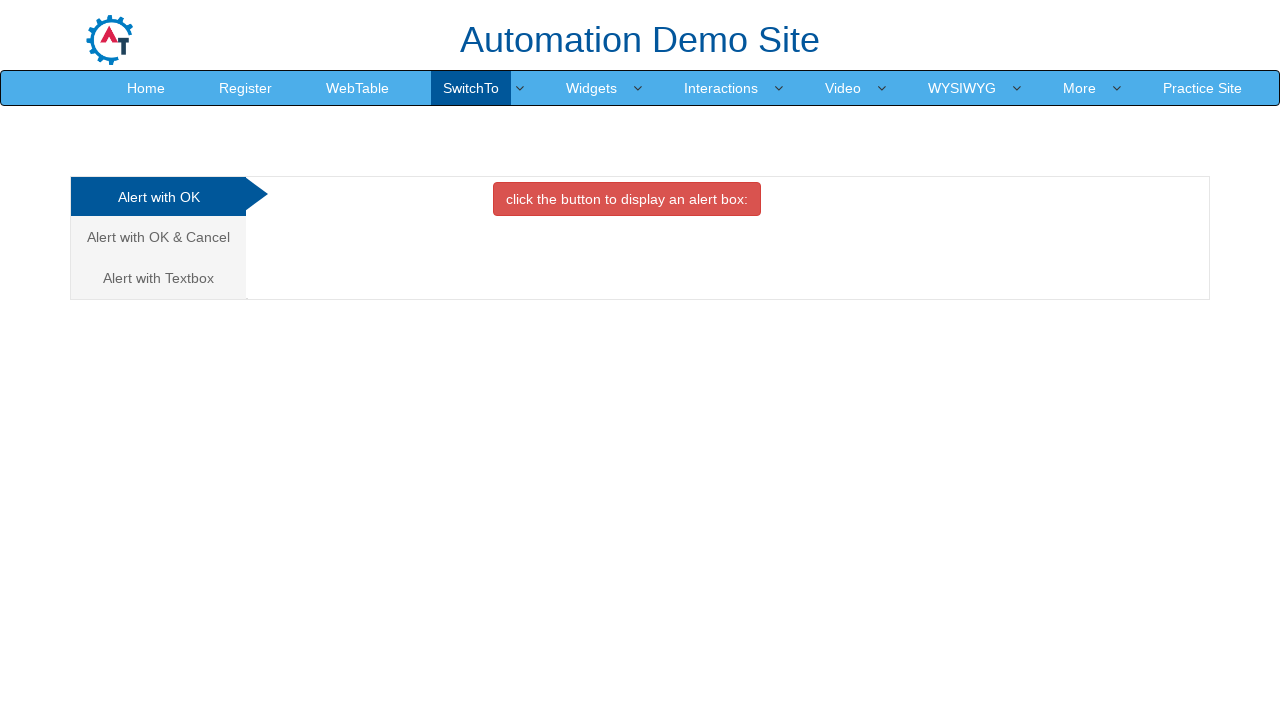

Clicked on 'with Textbox' tab to access prompt alerts at (158, 278) on a:has-text(' with Textbox ')
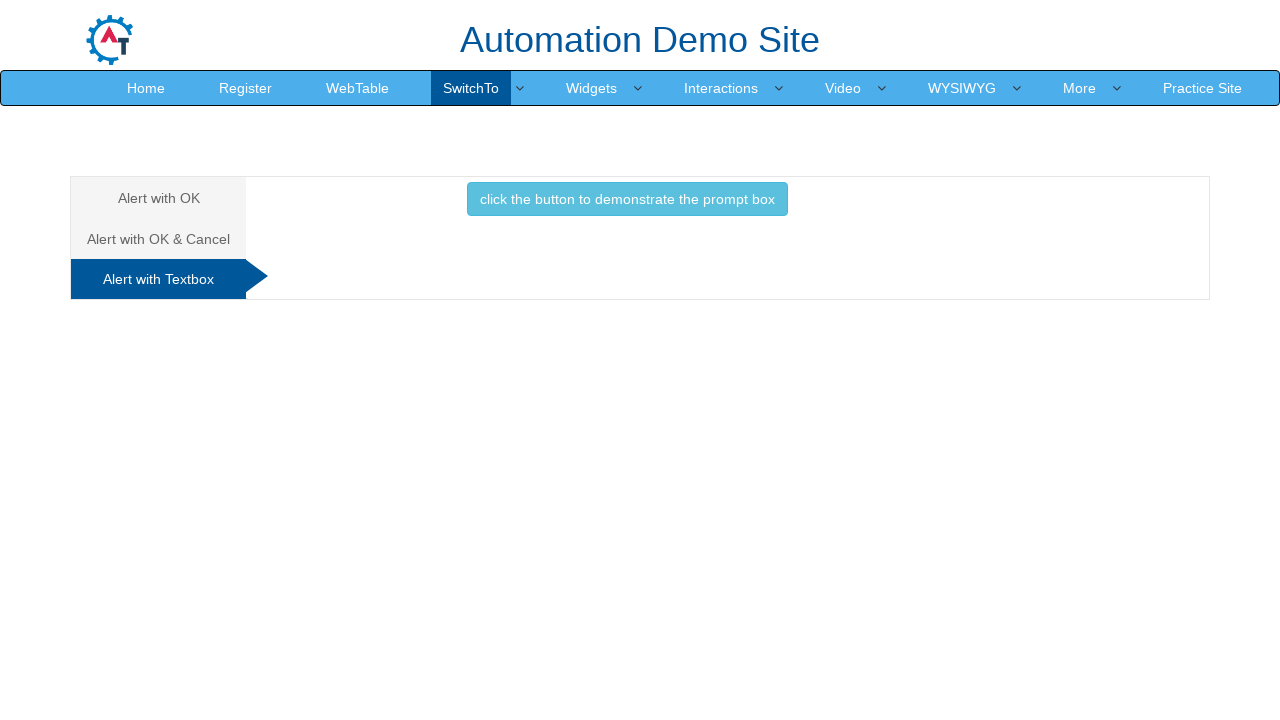

Clicked button to trigger prompt box at (627, 199) on button:has-text('prompt box ')
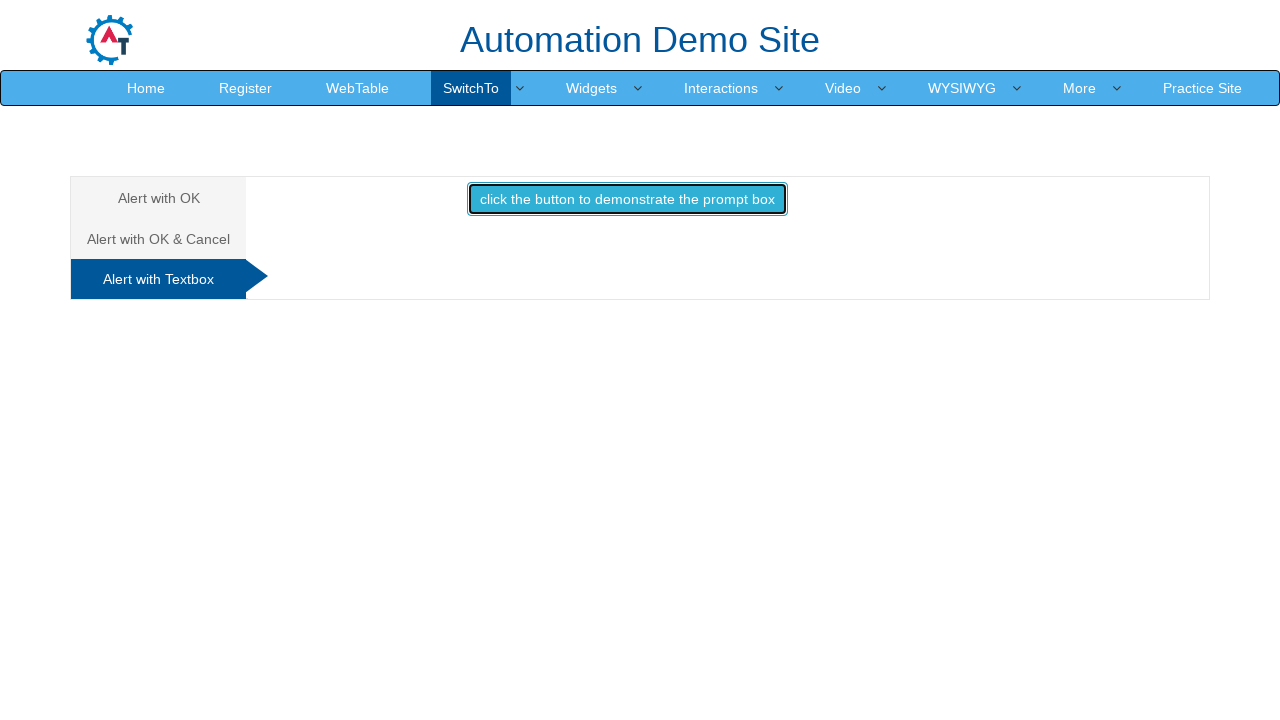

Set up dialog handler to accept prompt with text 'mano'
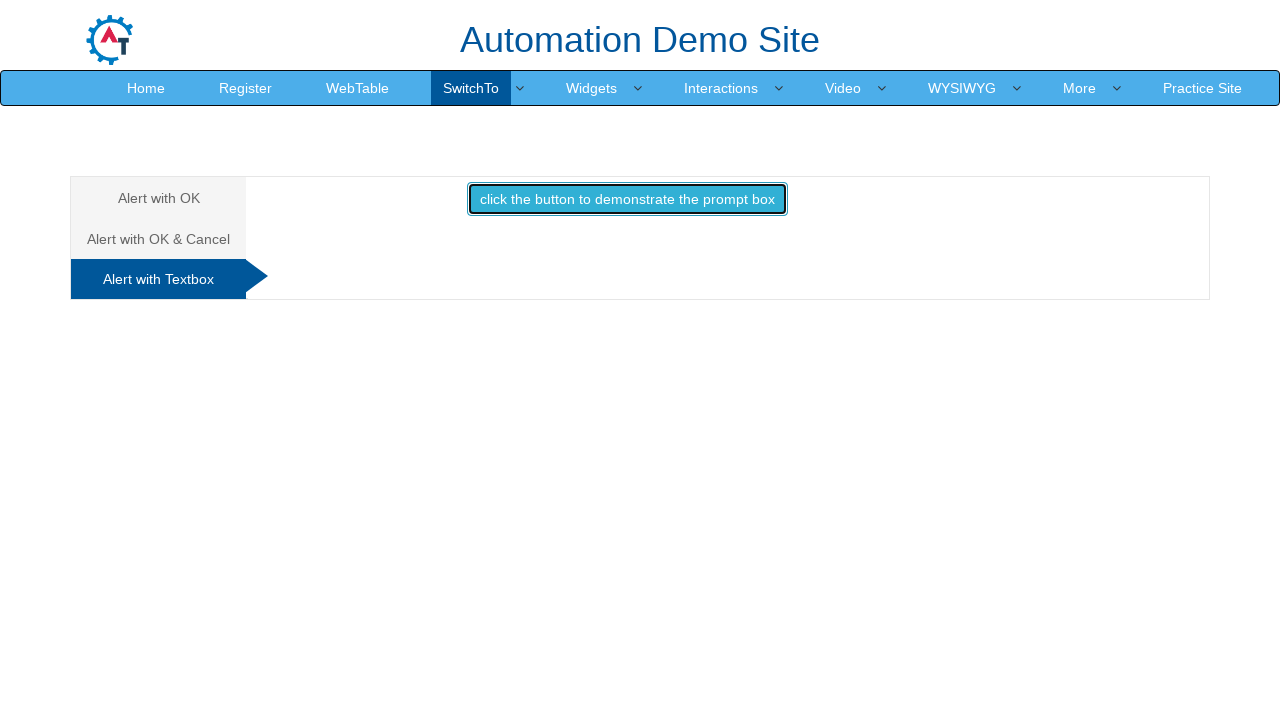

Re-clicked prompt box button to trigger prompt with handler active at (627, 199) on button:has-text('prompt box ')
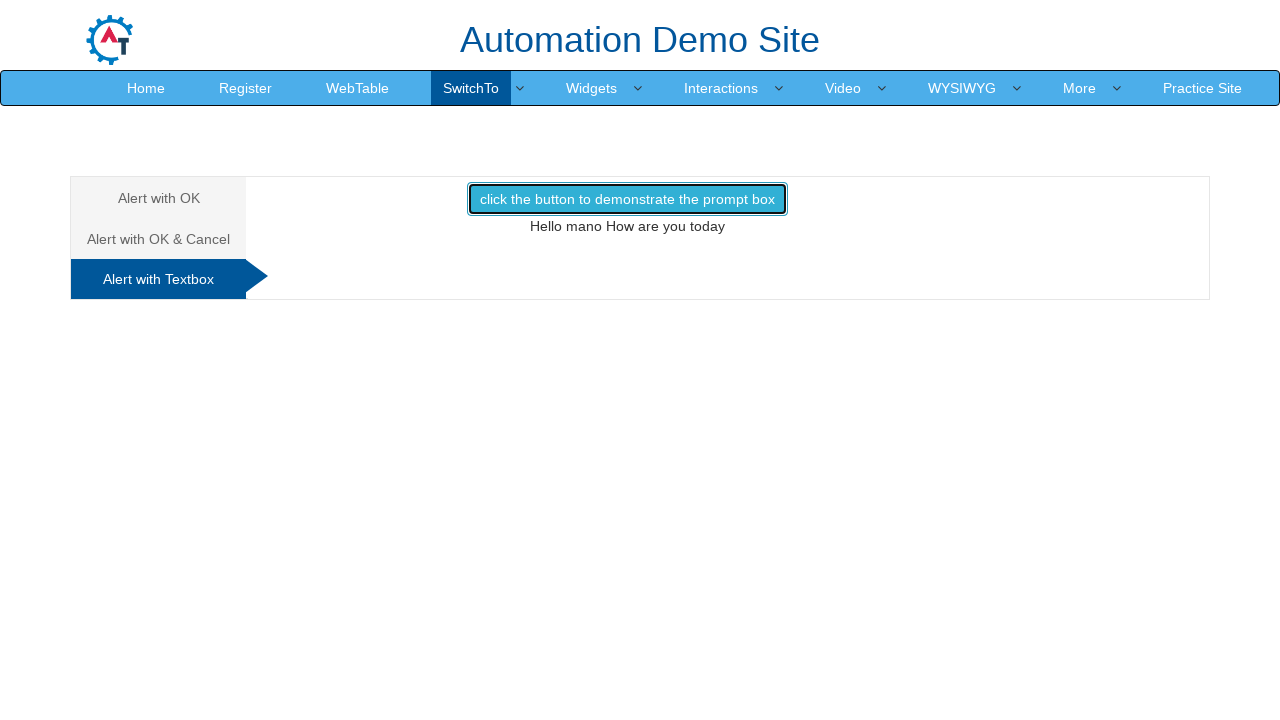

Waited for result text element to appear
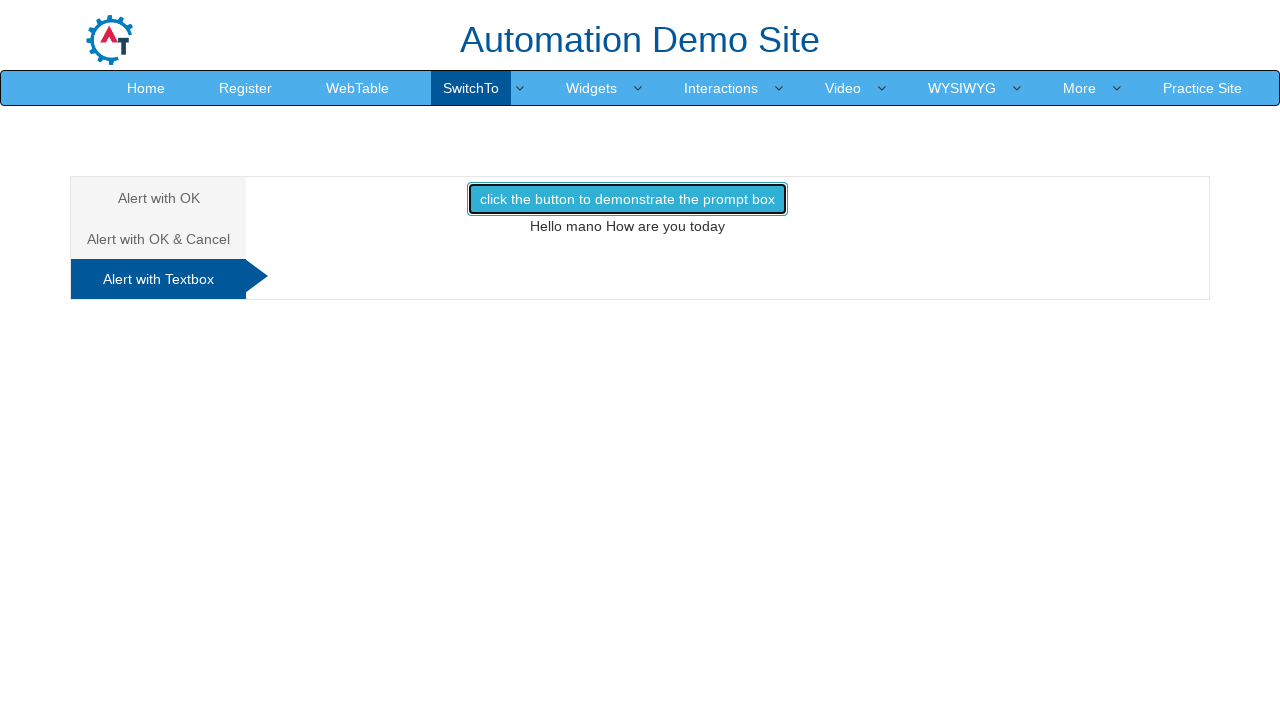

Retrieved result text from element: Hello mano How are you today
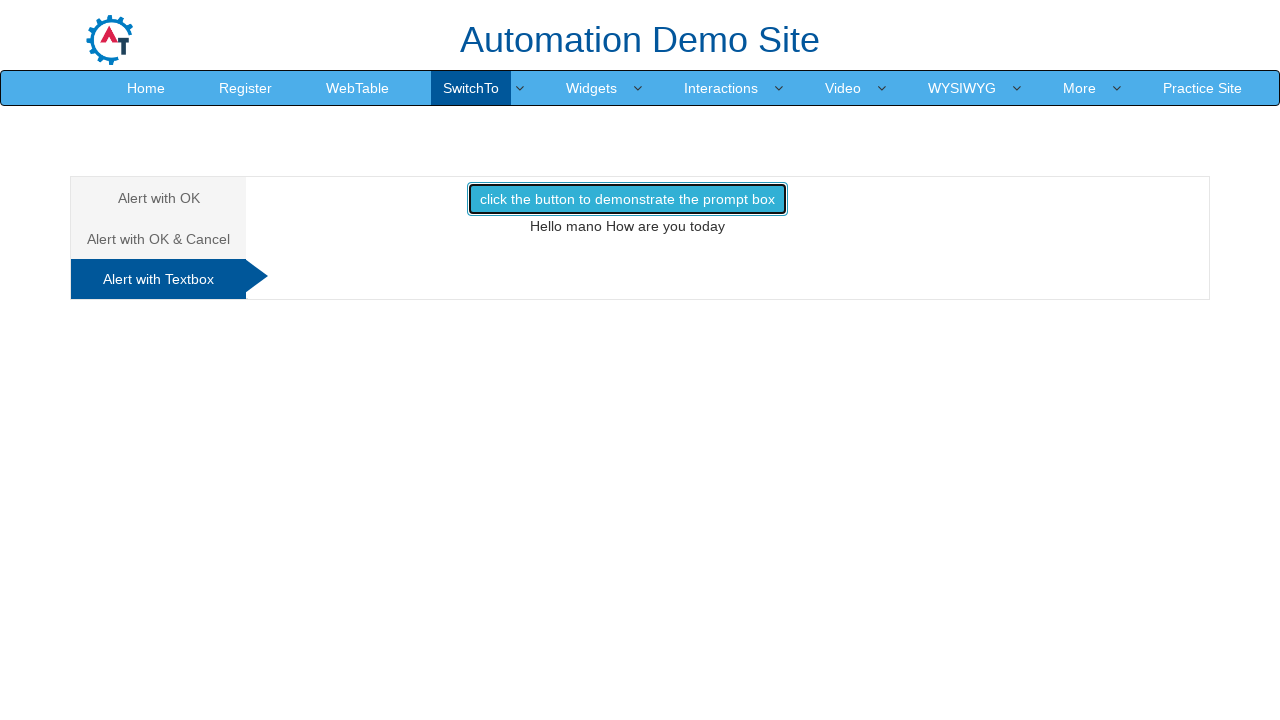

Printed result text to console
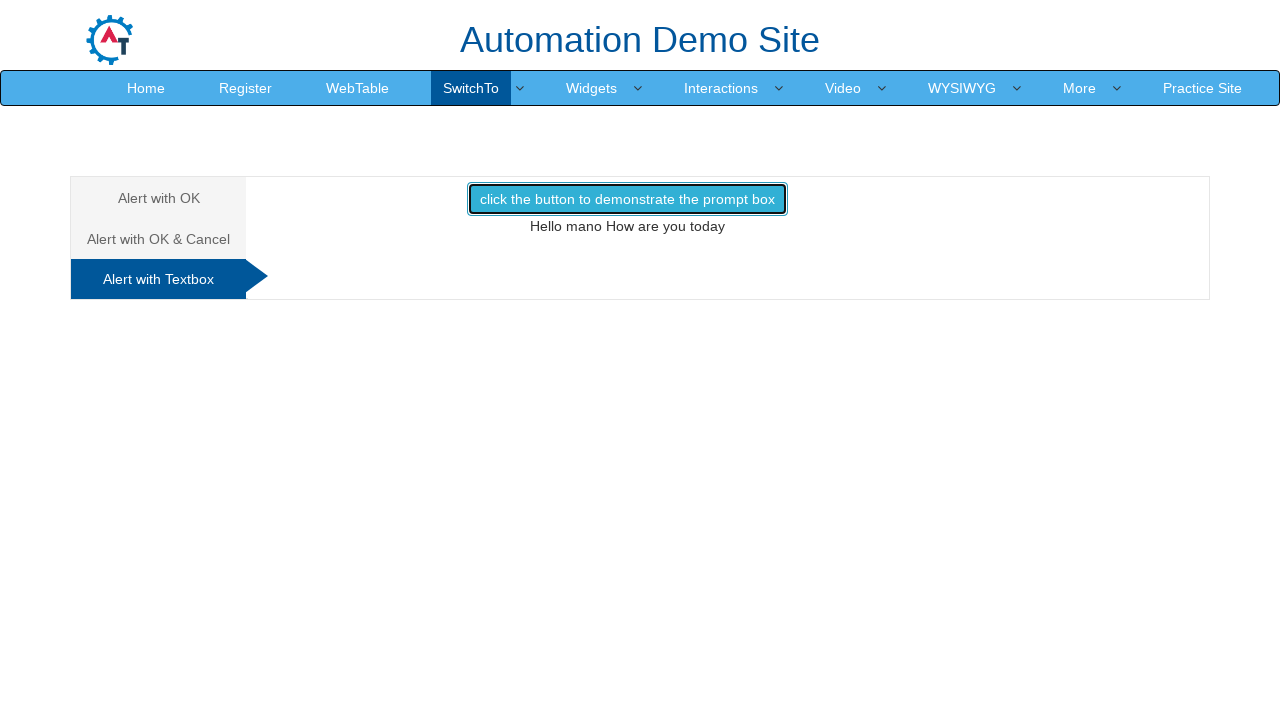

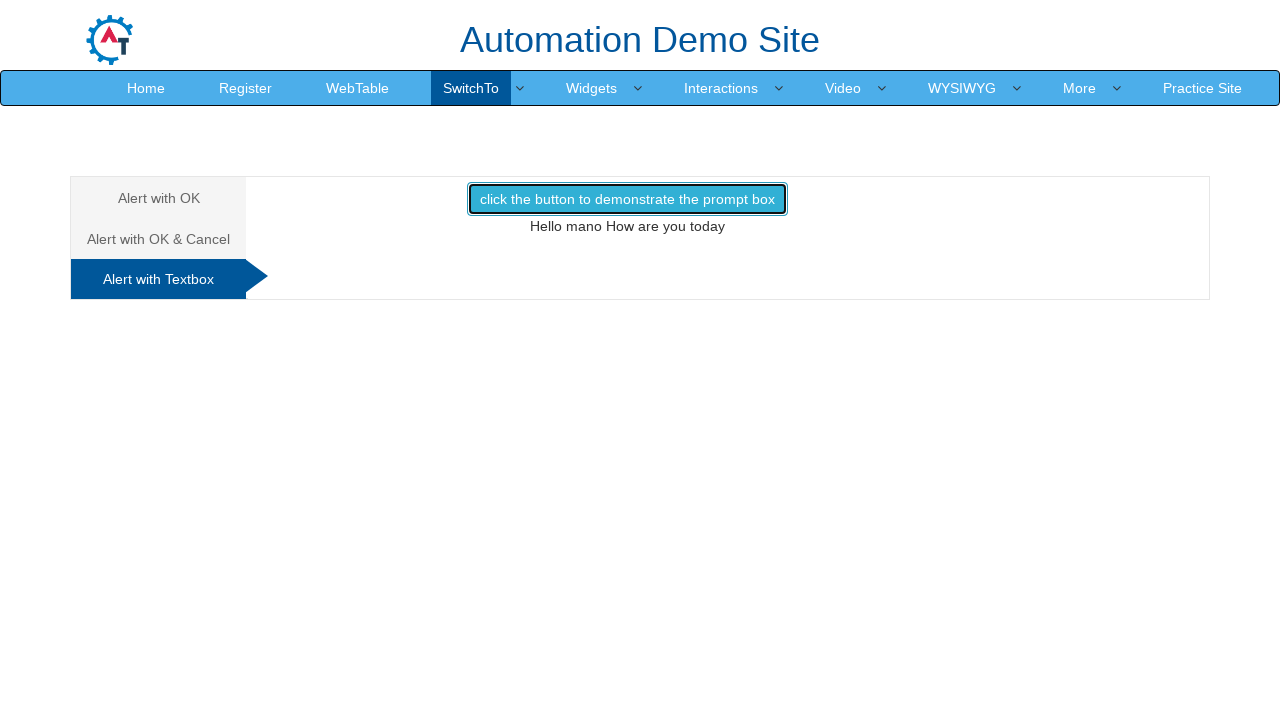